Verifies that the page title of OrangeHRM demo site matches expected value

Starting URL: https://opensource-demo.orangehrmlive.com

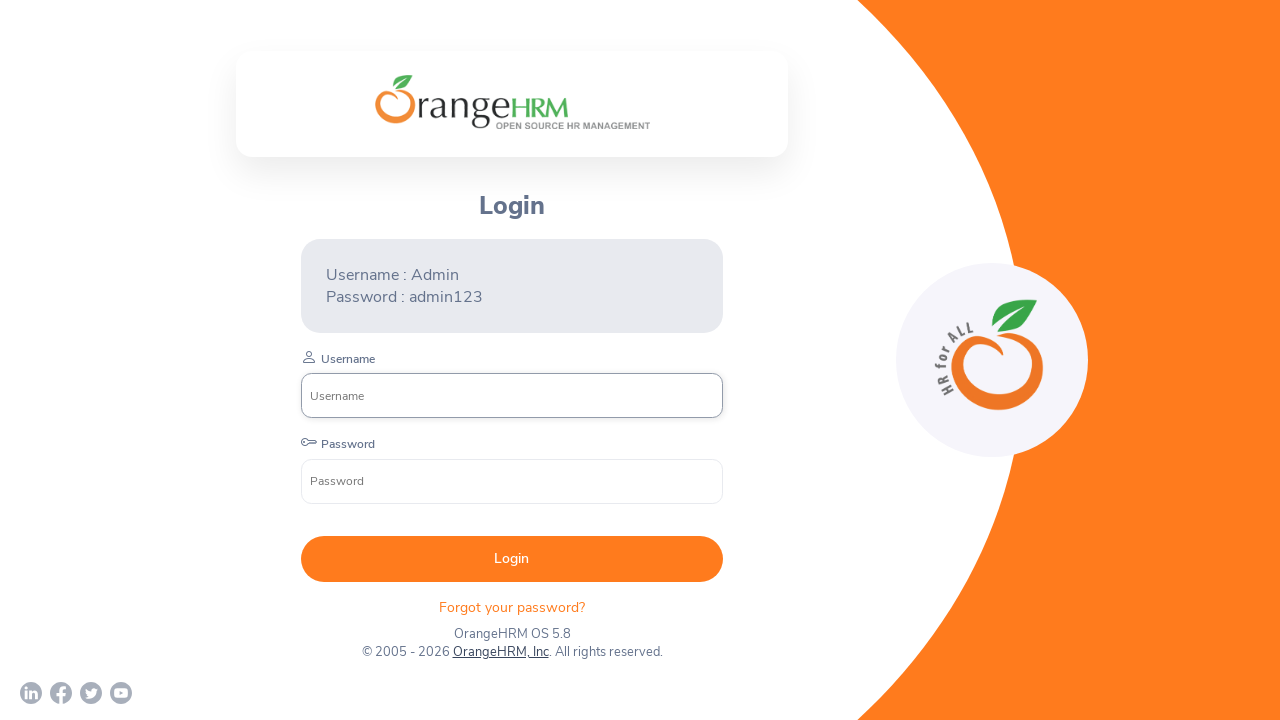

Waited for page to reach domcontentloaded state
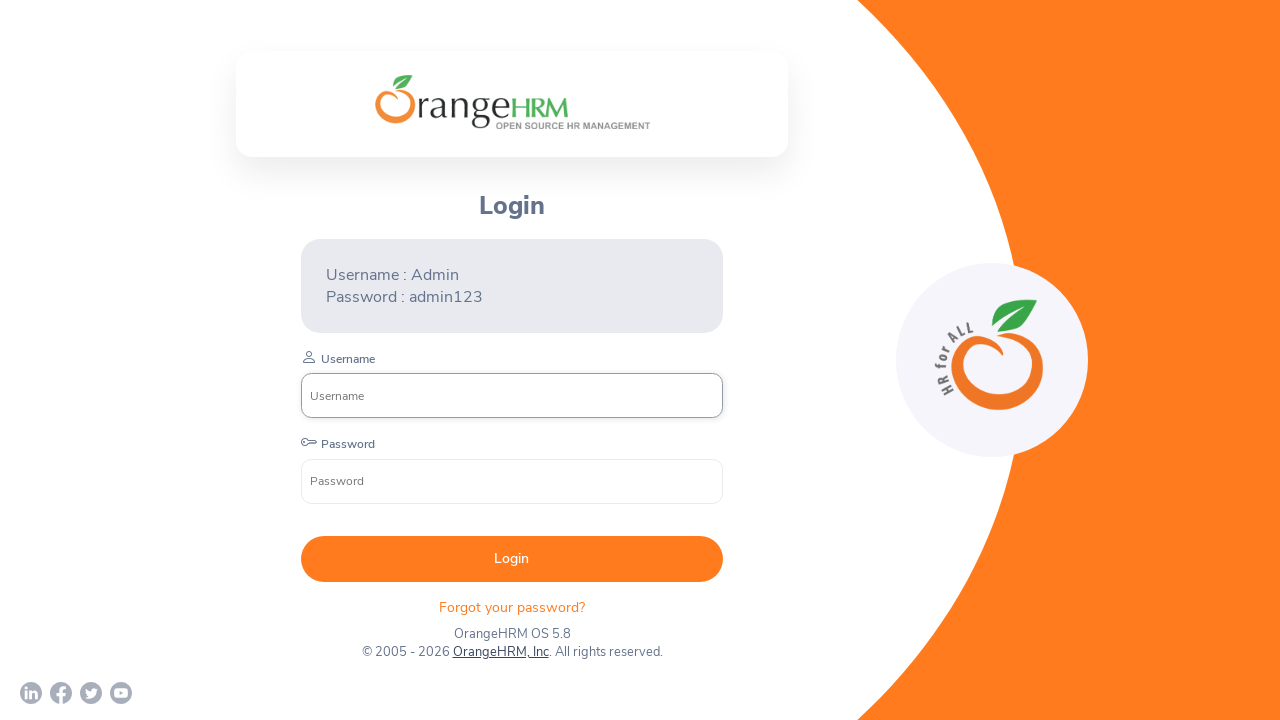

Retrieved page title: 'OrangeHRM'
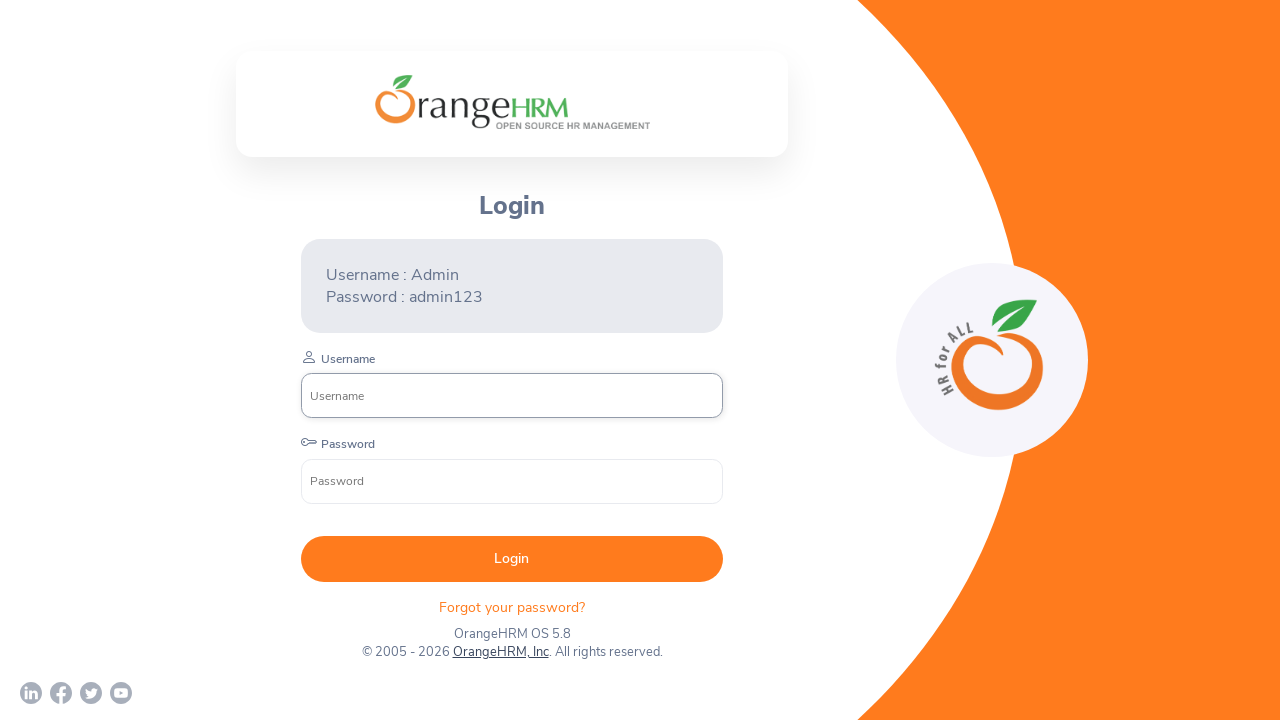

Verified that page title contains 'OrangeHRM'
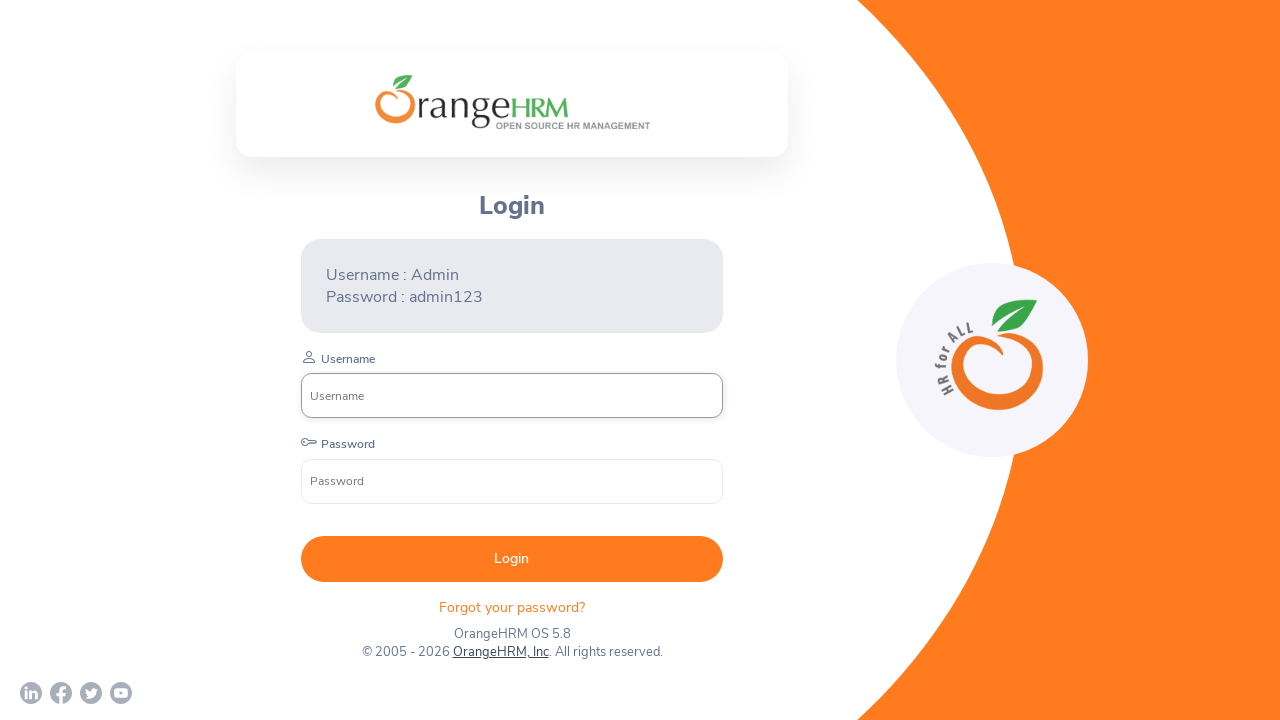

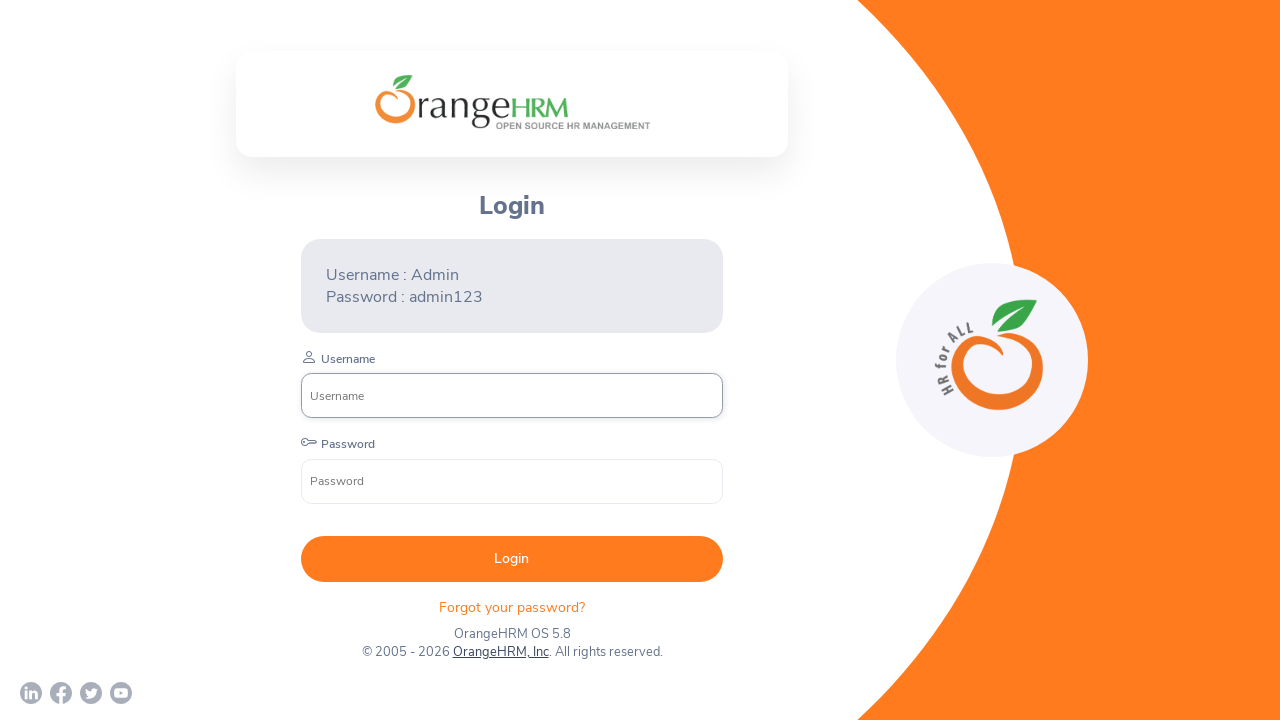